Tests e-commerce flow by navigating through product categories, adding laptops to cart, removing one item, and completing a purchase with form fill

Starting URL: https://www.demoblaze.com/index.html

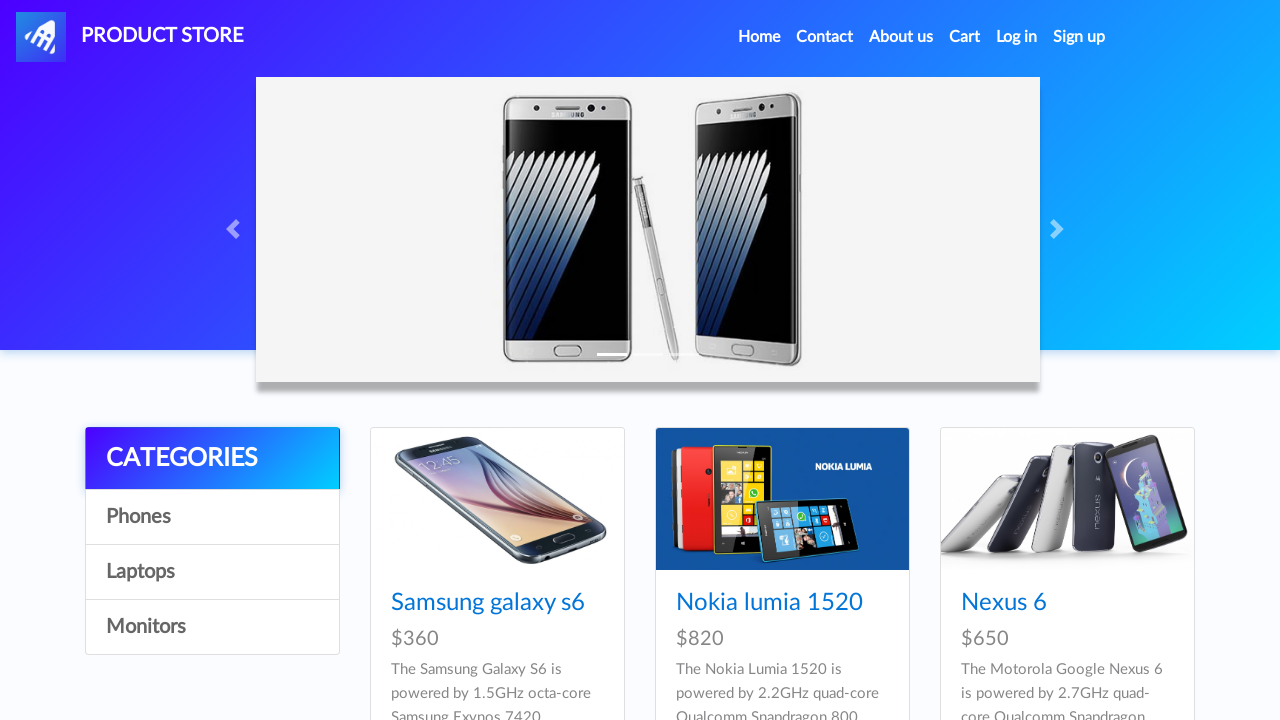

Clicked on Laptops category at (212, 572) on a:has-text('Laptops')
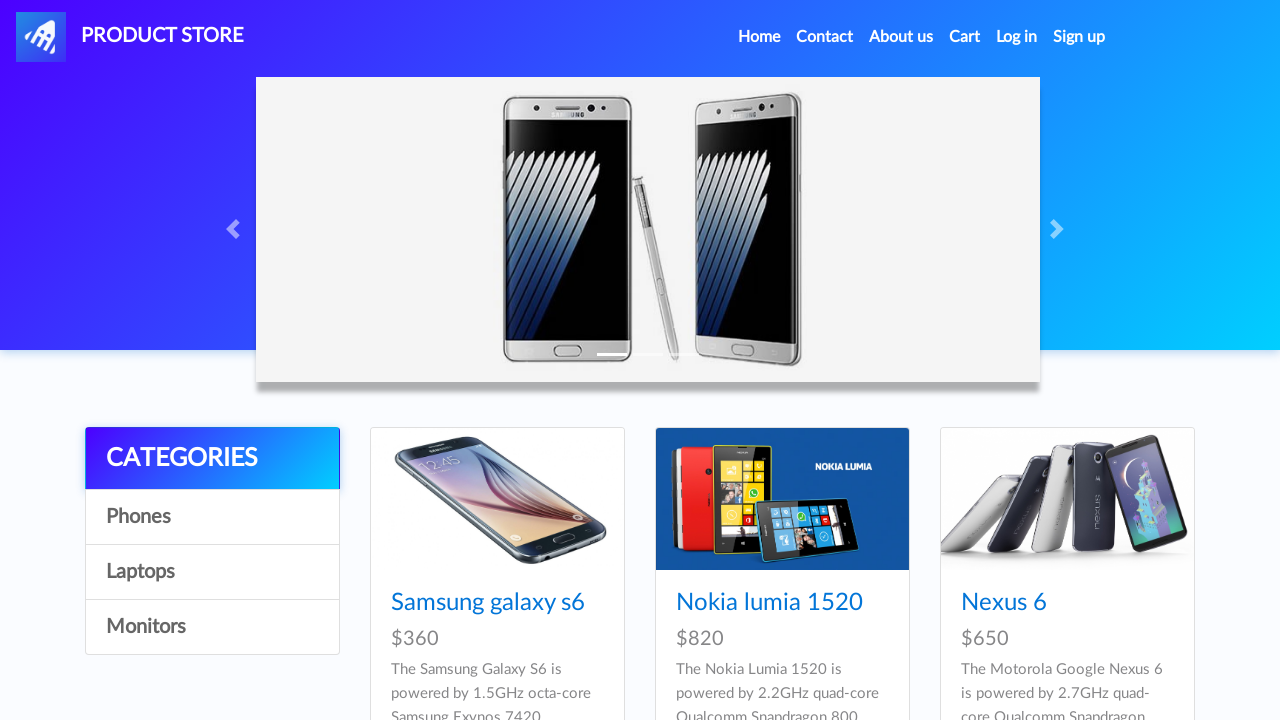

Waited for Laptops category page to load
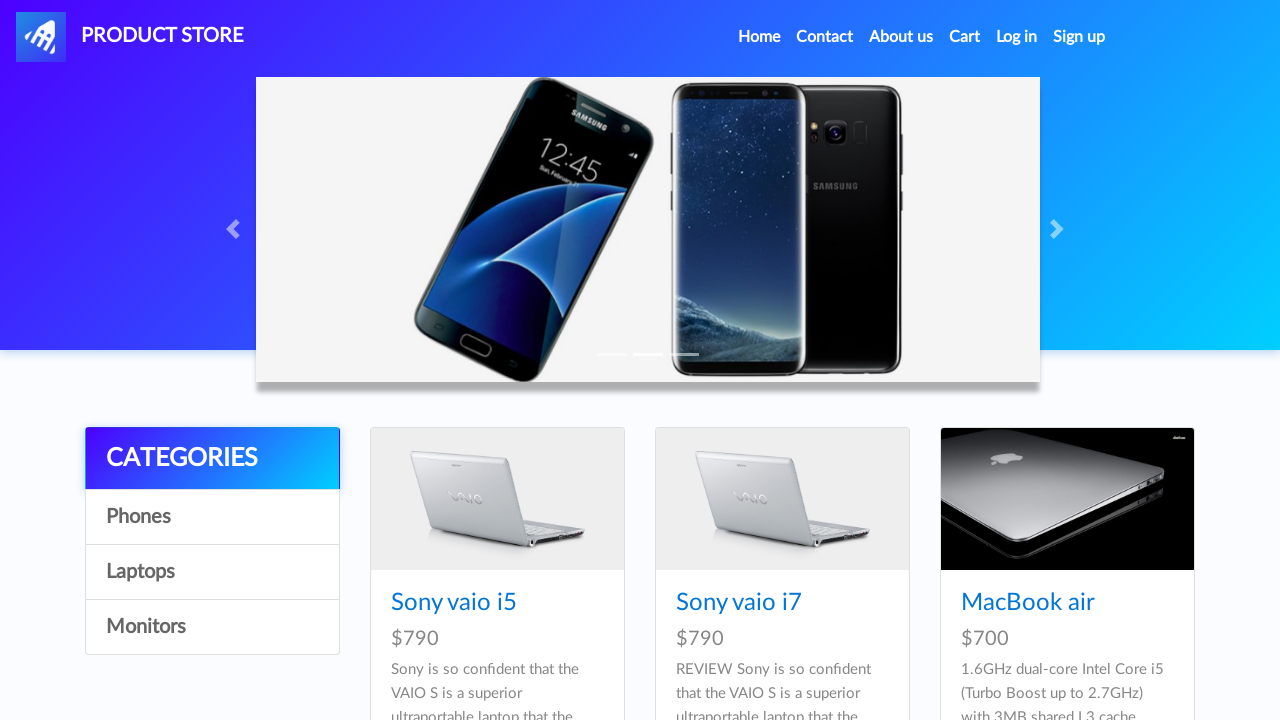

Clicked on Sony vaio i5 product at (454, 603) on a:has-text('Sony vaio i5')
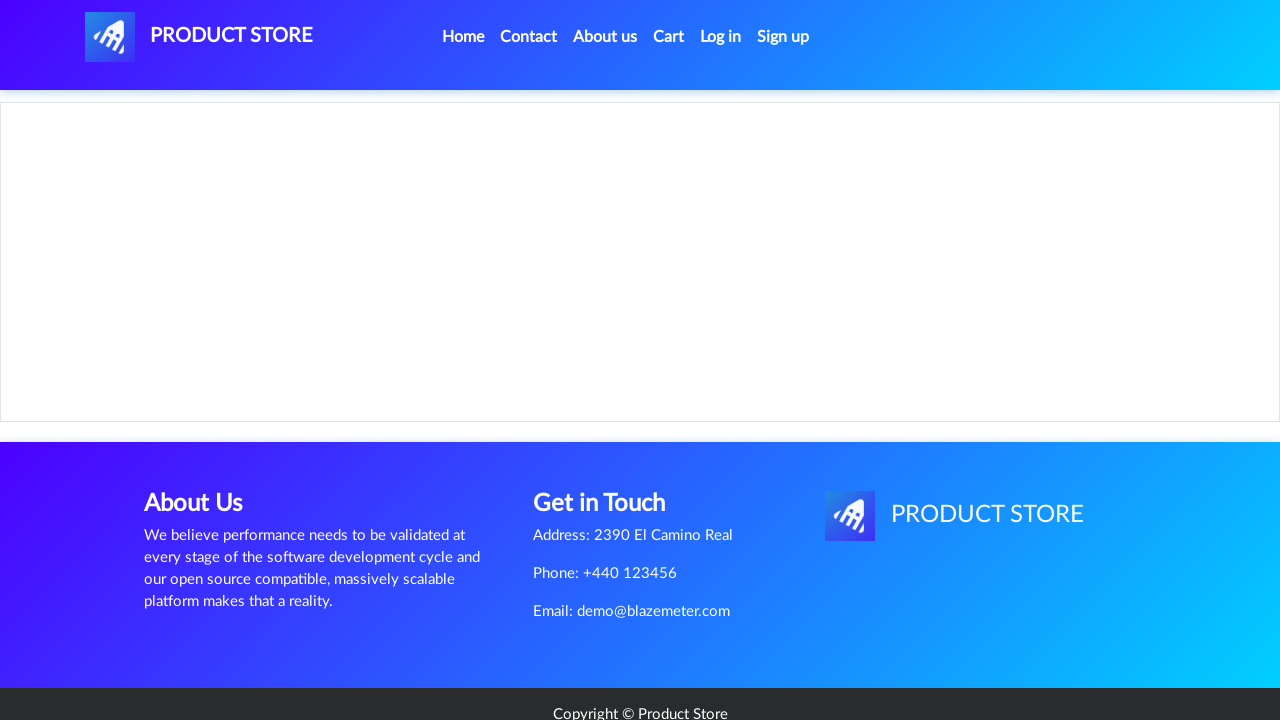

Product details page loaded
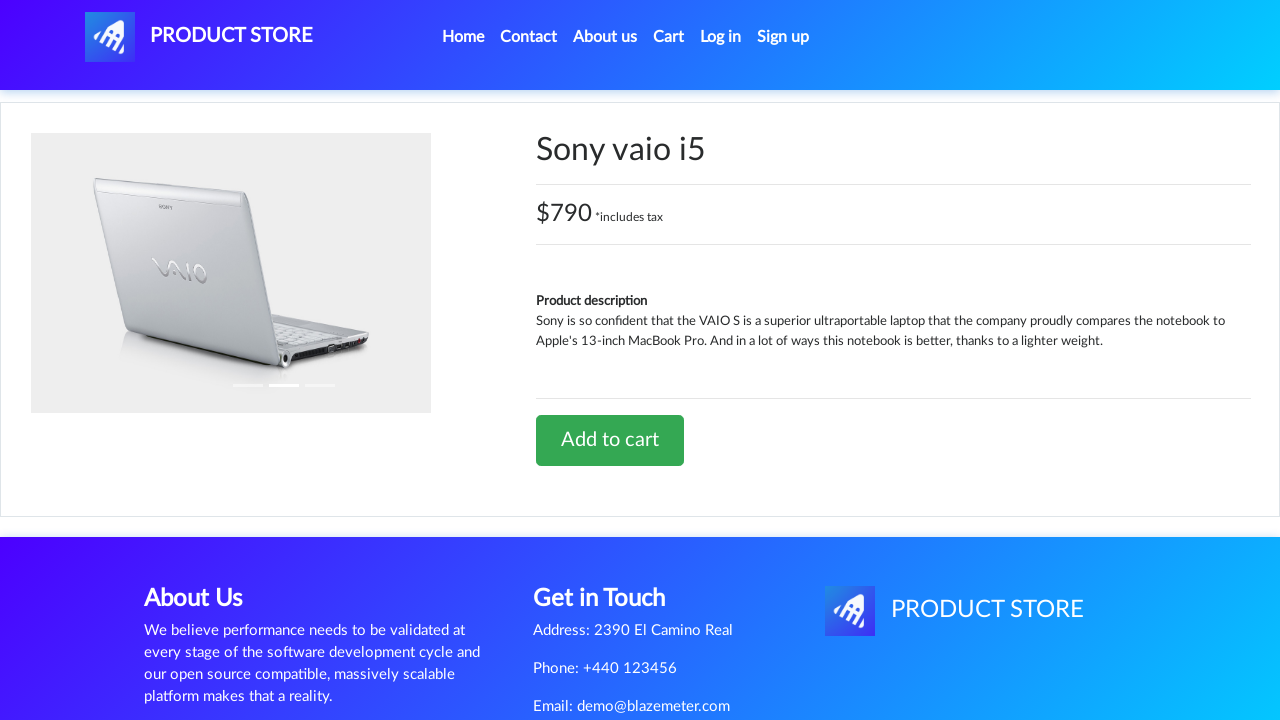

Clicked Add to cart for Sony vaio i5 at (610, 440) on a:has-text('Add to cart')
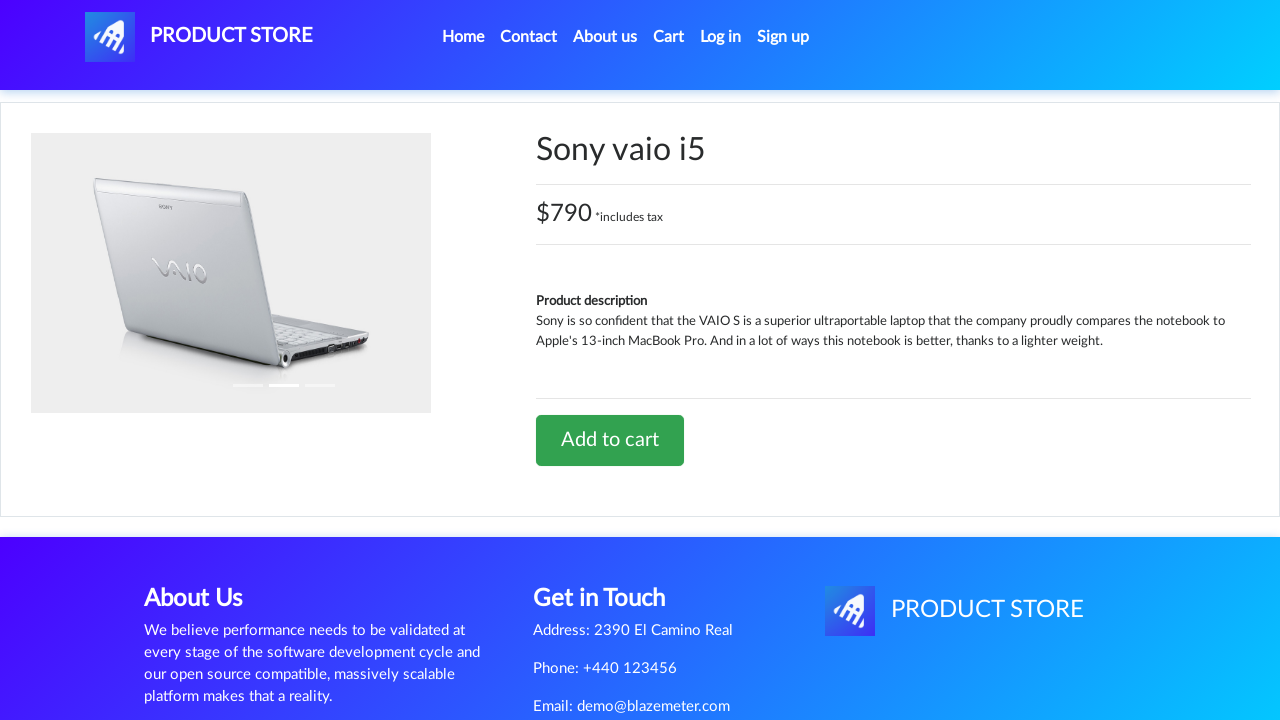

Accepted confirmation dialog for adding Sony vaio i5 to cart
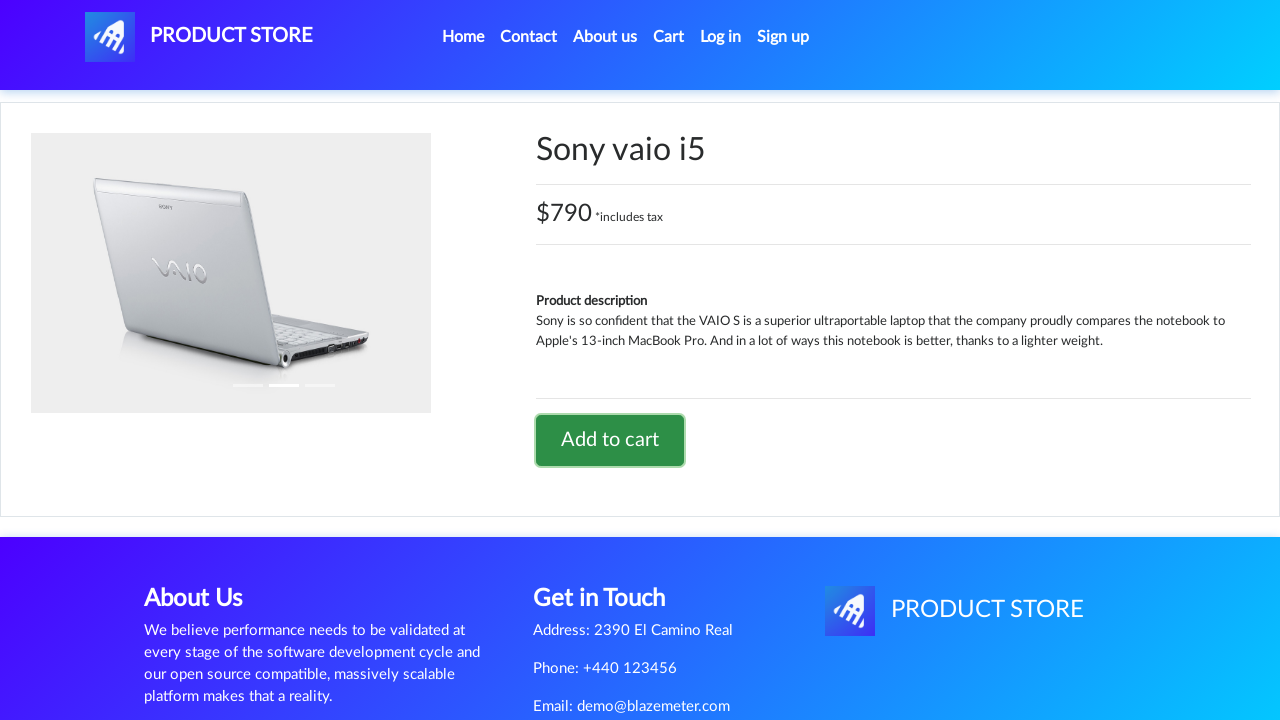

Waited for cart update to complete
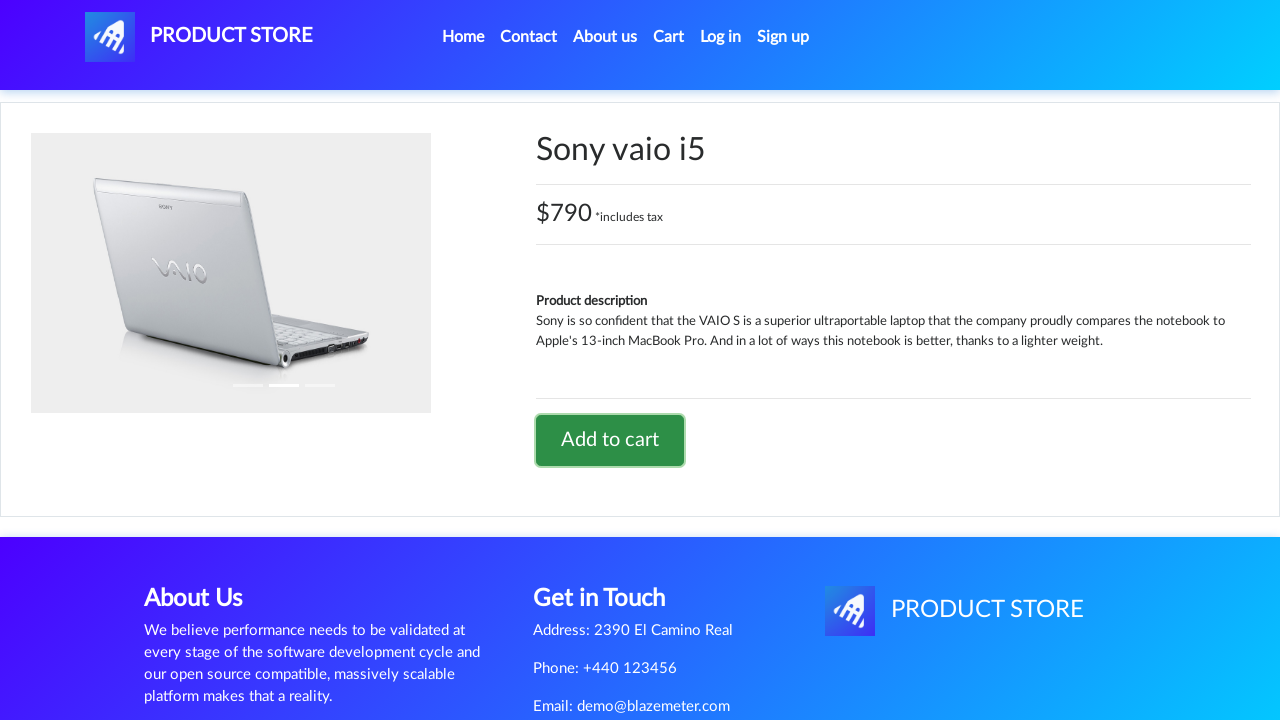

Clicked Home to return to main page at (463, 37) on a:has-text('Home')
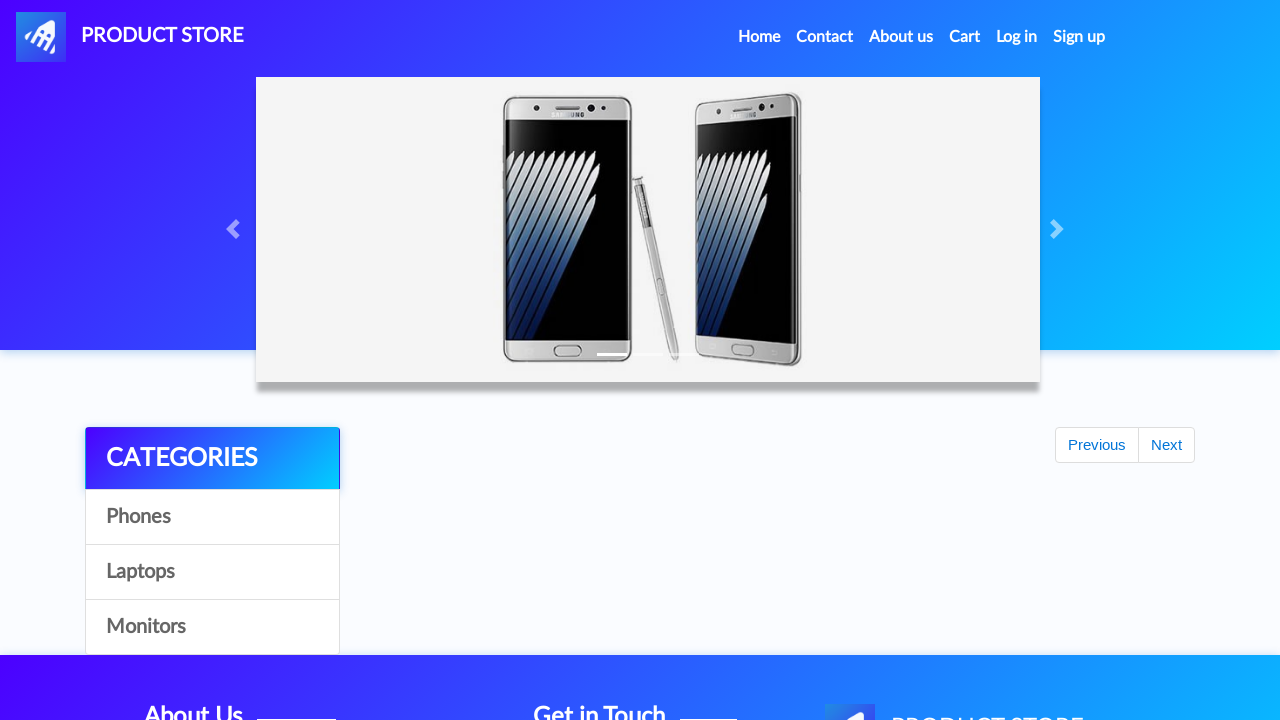

Clicked on Laptops category again at (212, 572) on a:has-text('Laptops')
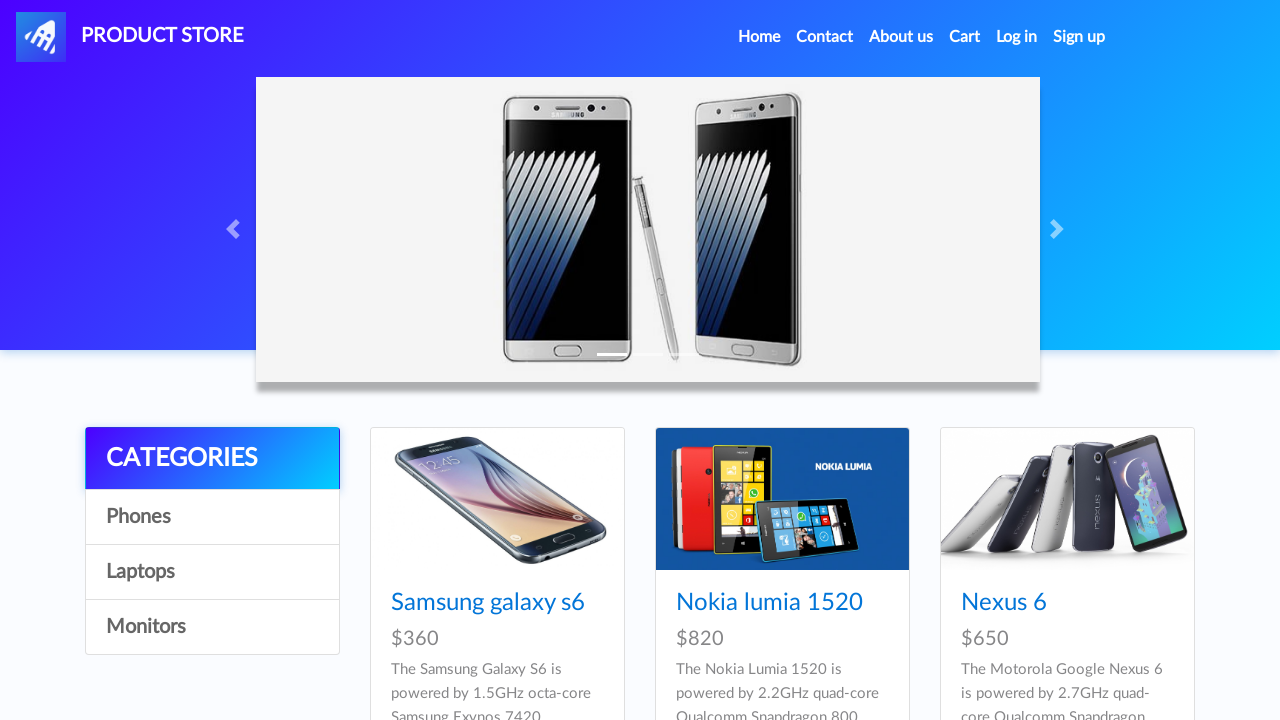

Waited for Laptops category page to load again
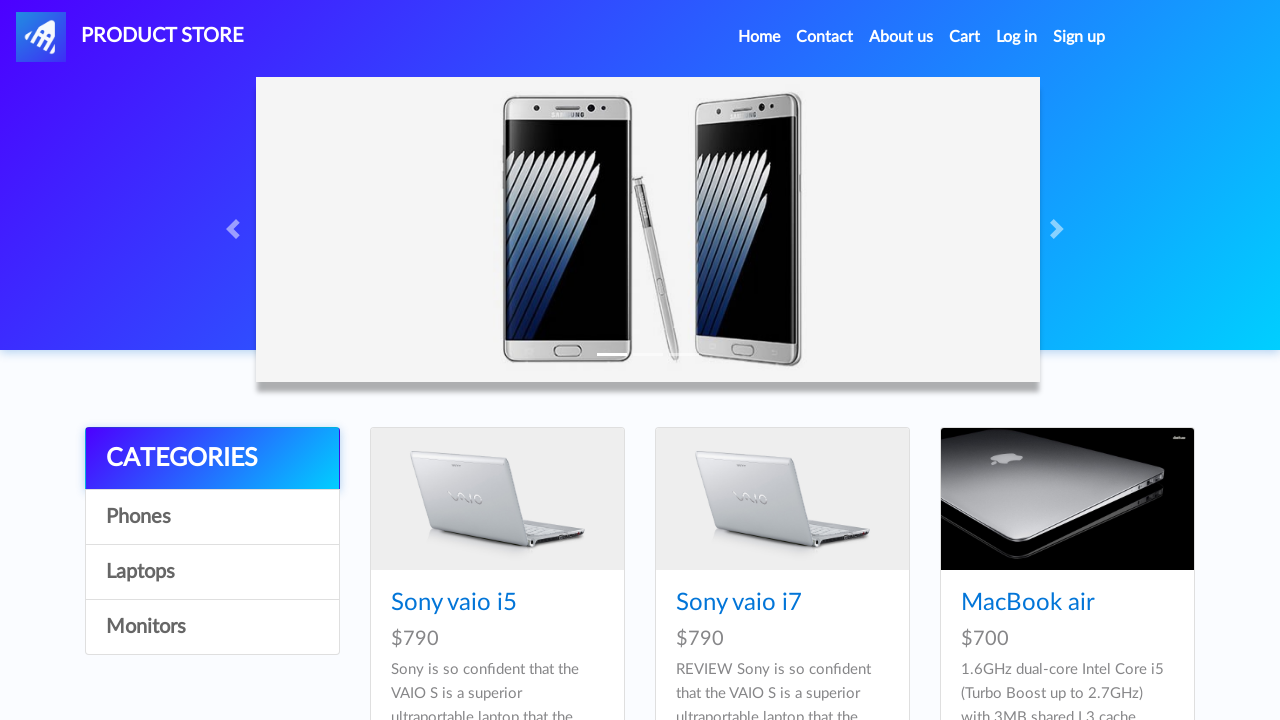

Clicked on Dell i7 8gb product at (448, 361) on a:has-text('Dell i7 8gb')
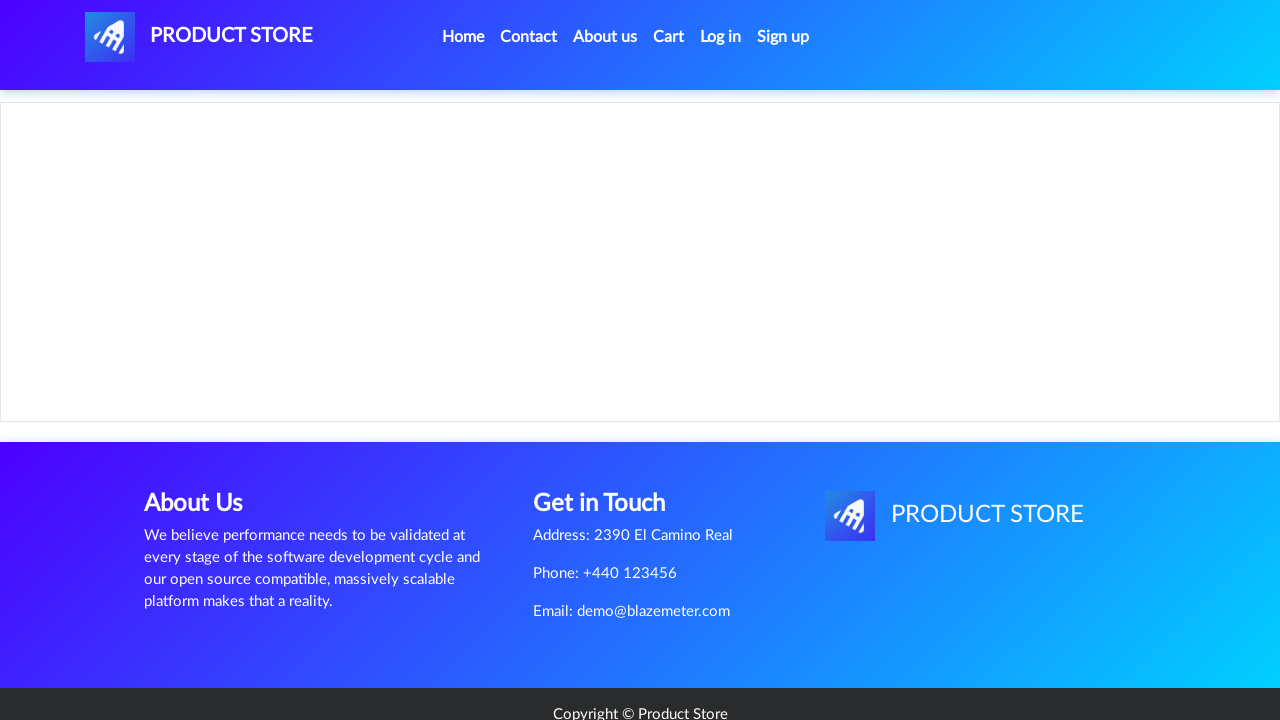

Dell i7 8gb product details page loaded
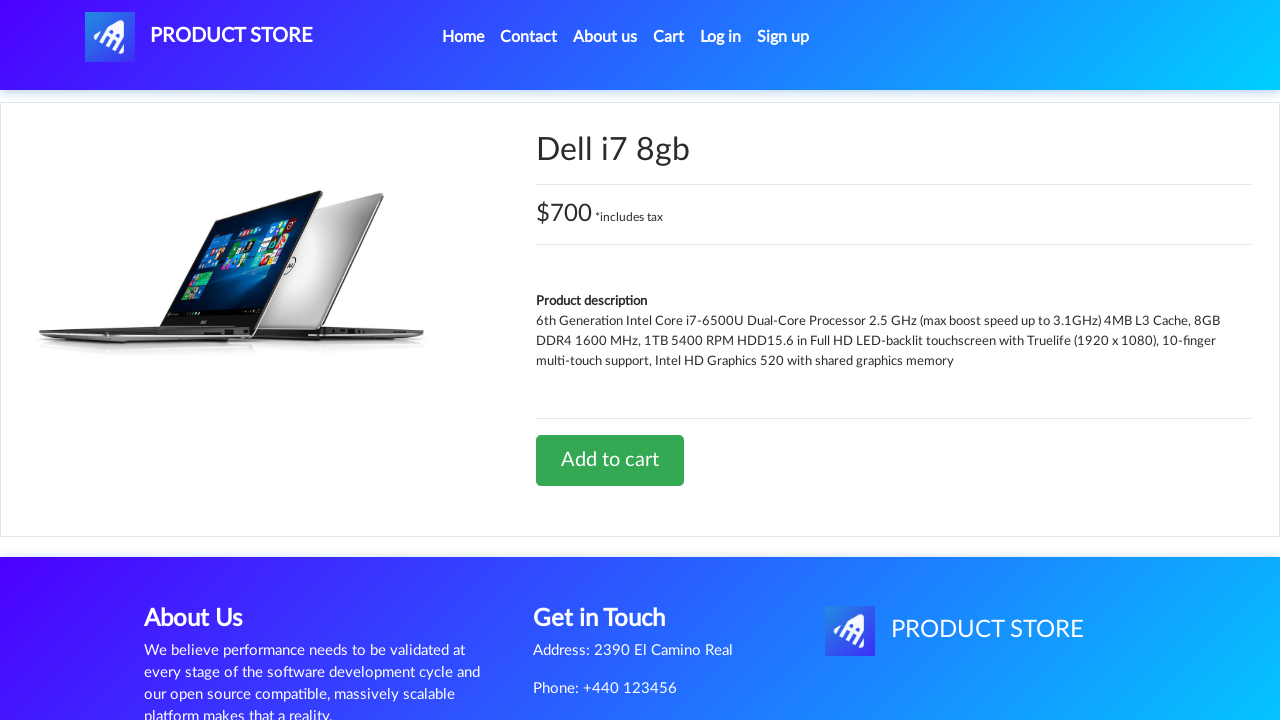

Clicked Add to cart for Dell i7 8gb at (610, 460) on a:has-text('Add to cart')
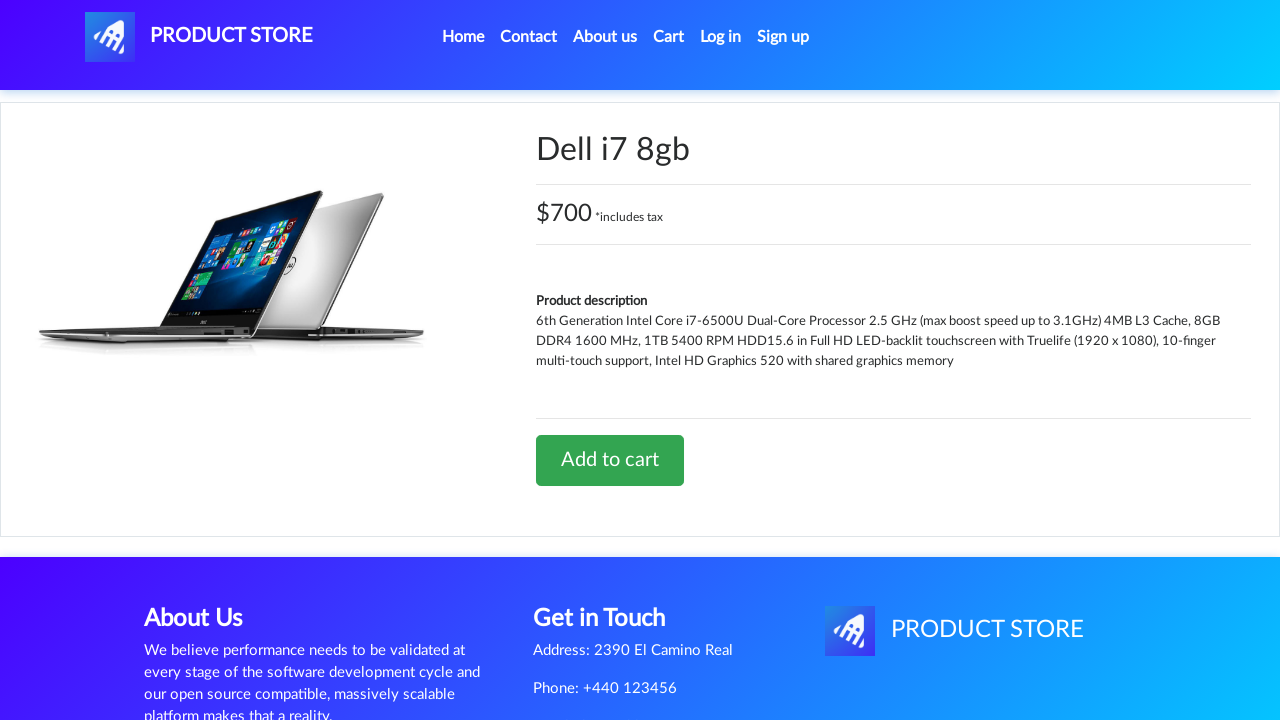

Waited for Dell i7 8gb to be added to cart
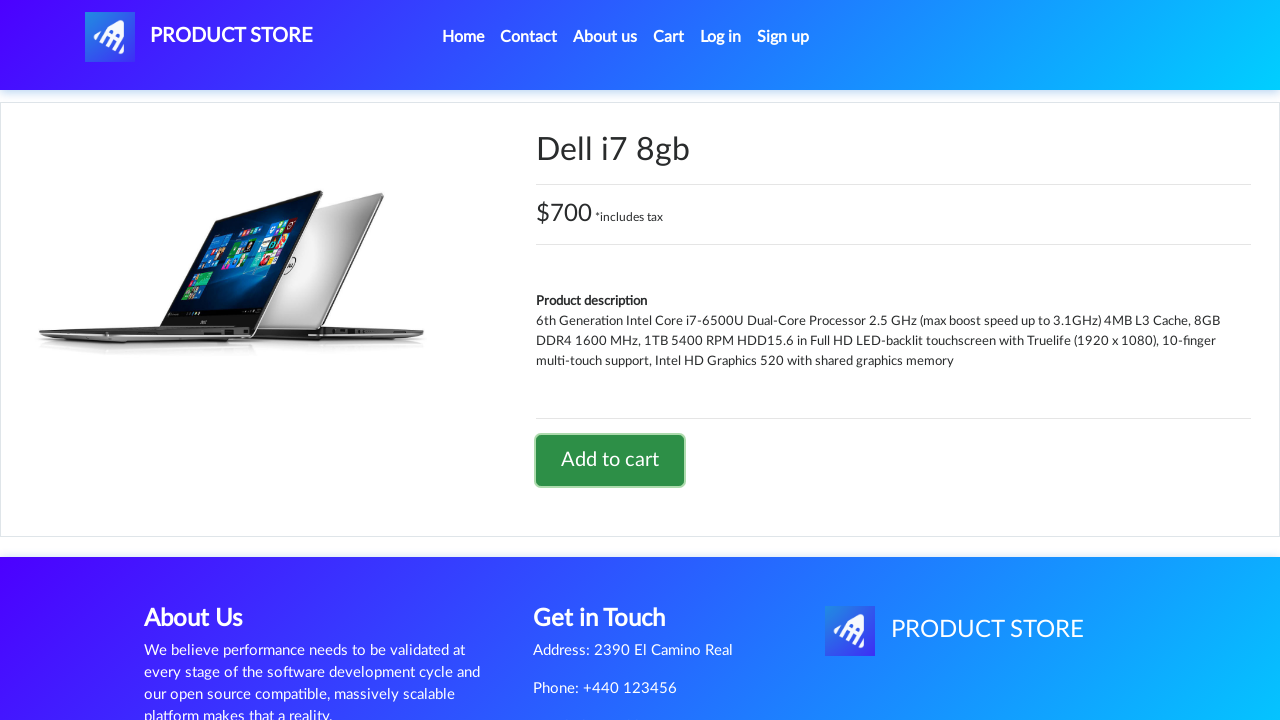

Clicked on Cart to view shopping cart at (669, 37) on a:has-text('Cart')
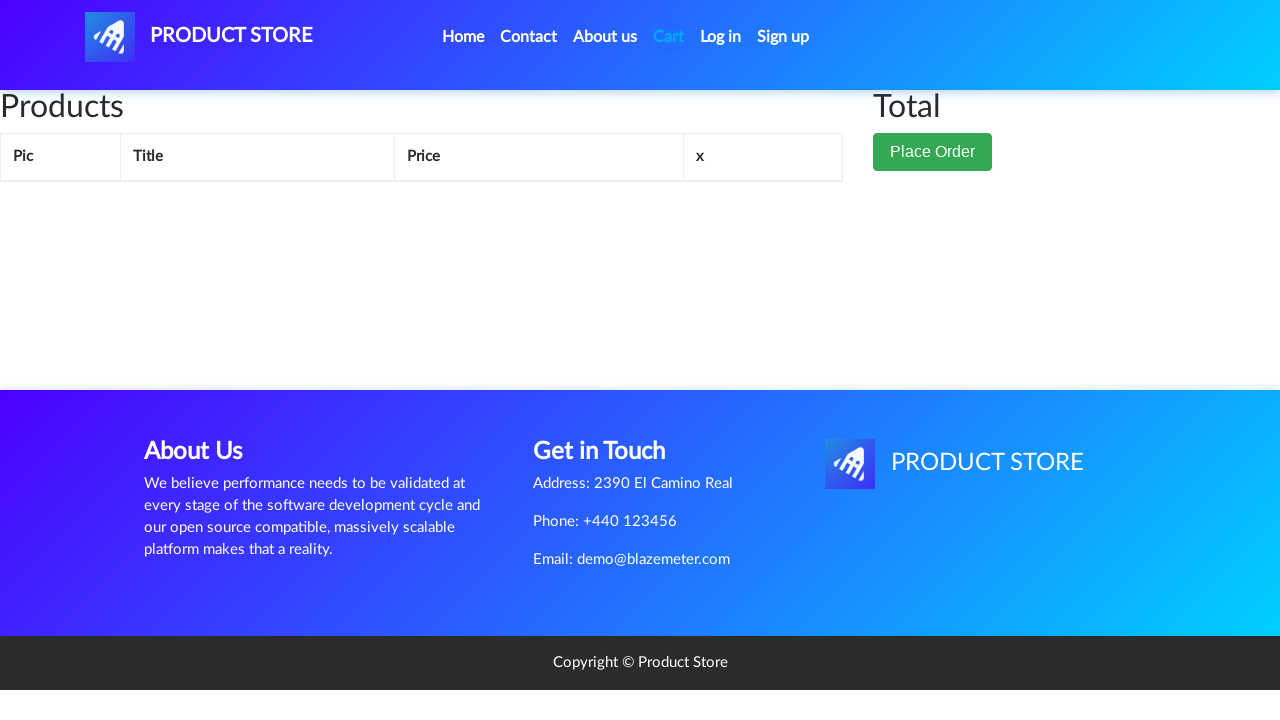

Cart page loaded with items
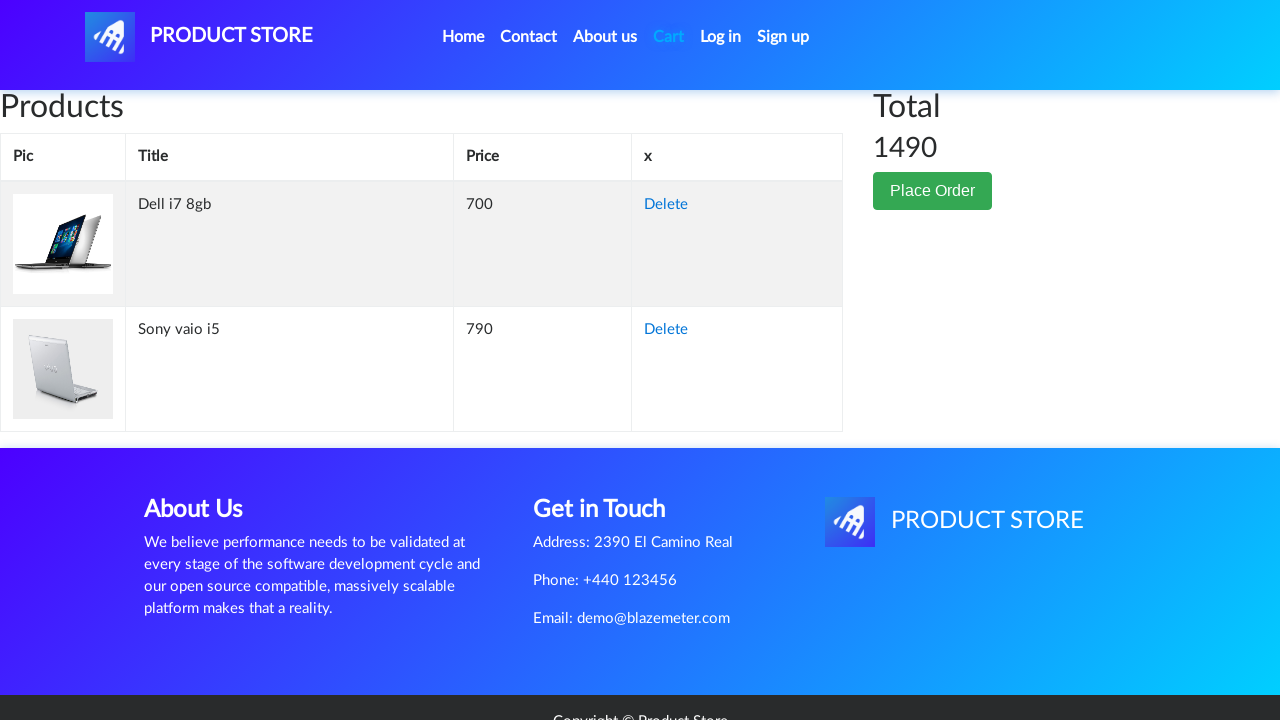

Clicked delete button to remove Dell i7 8gb from cart at (666, 205) on xpath=//tr[contains(.,'Dell i7 8gb')]/td[4]/a
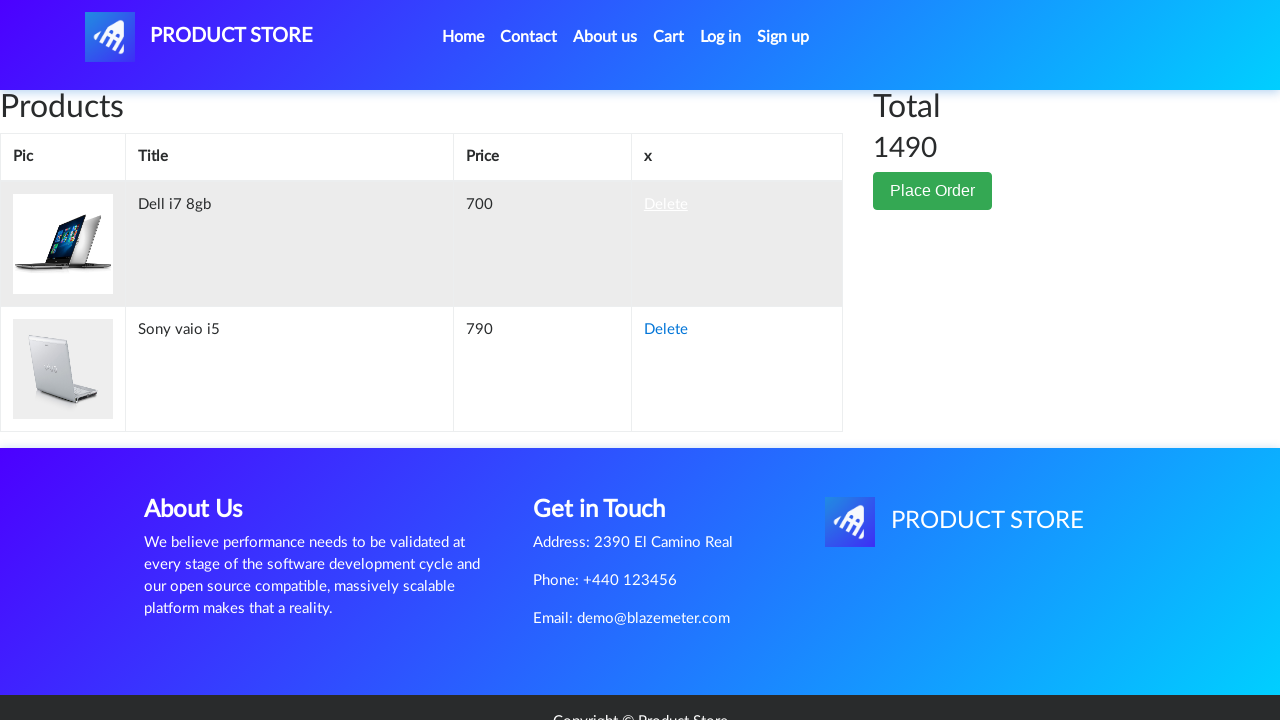

Waited for item removal to complete
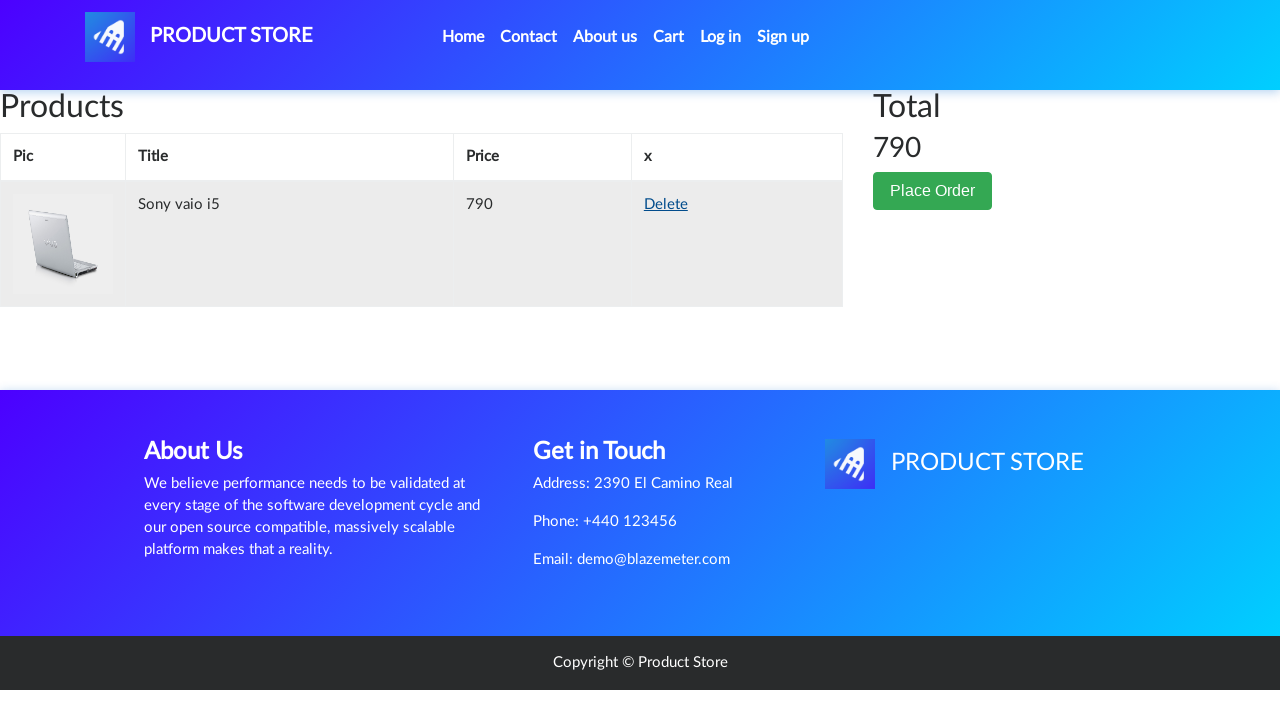

Clicked Place Order button at (933, 191) on button:has-text('Place Order')
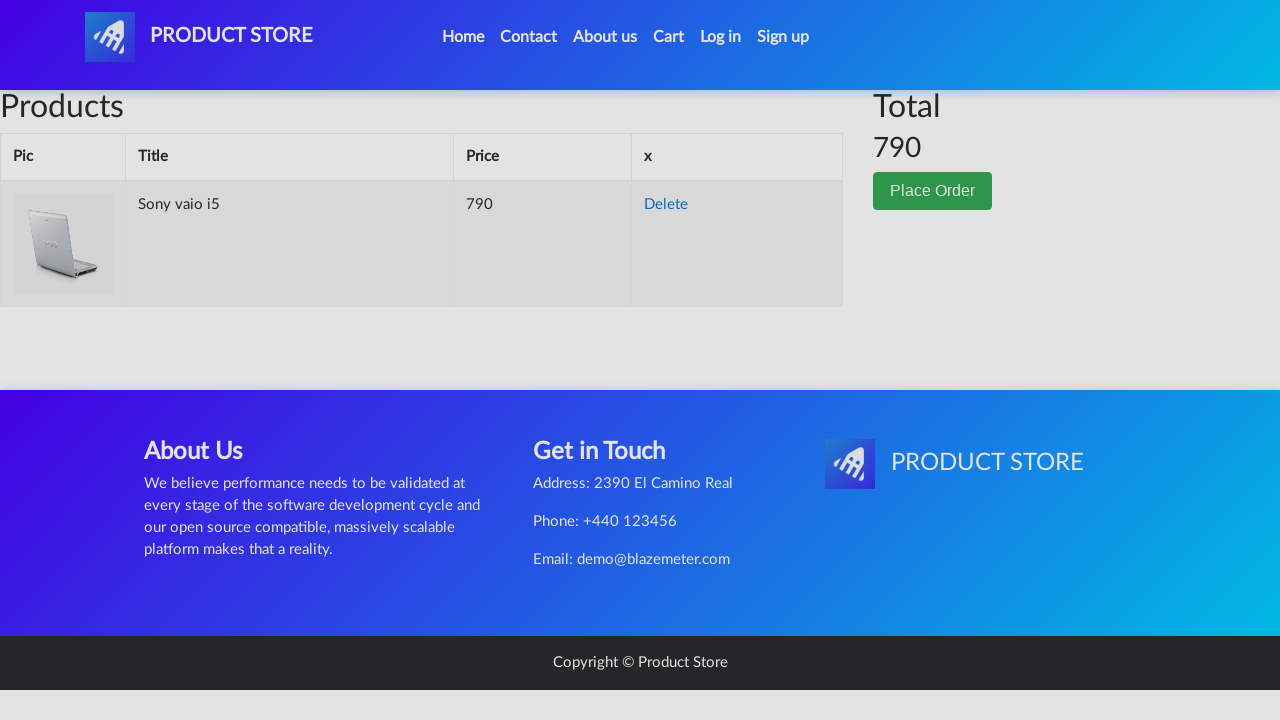

Filled in name field with 'John Smith' on input#name
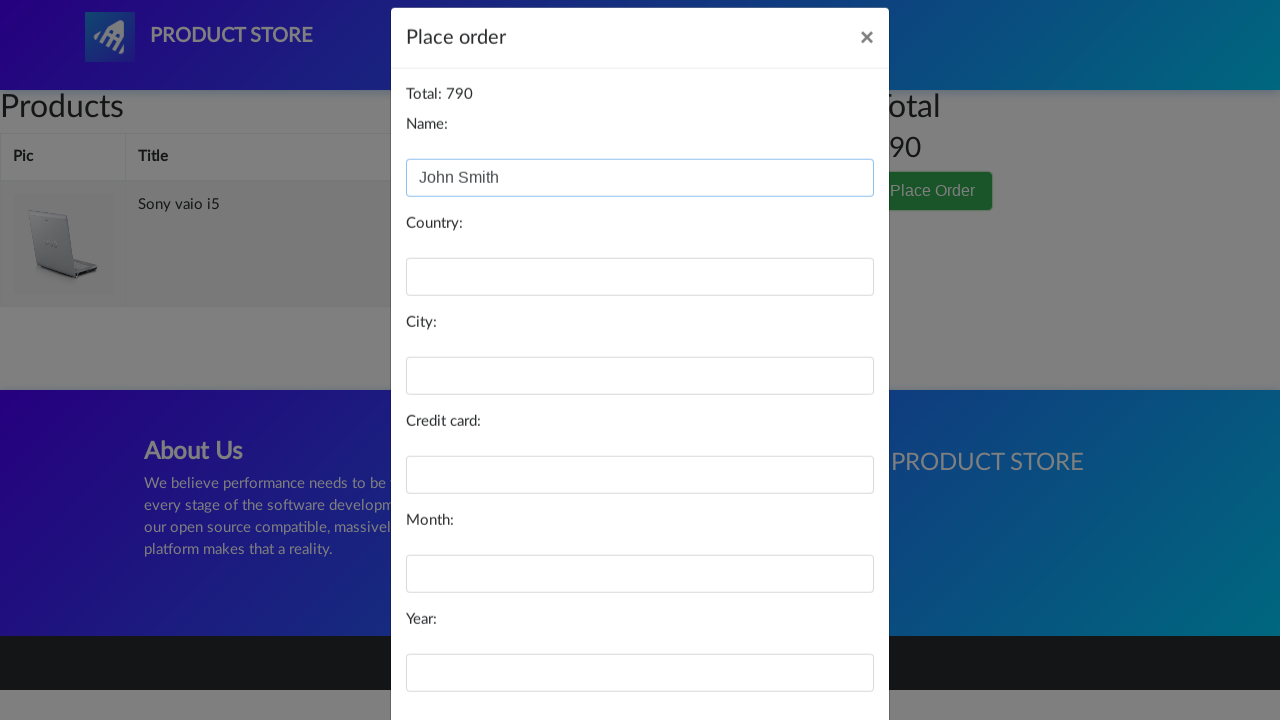

Filled in country field with 'United States' on input#country
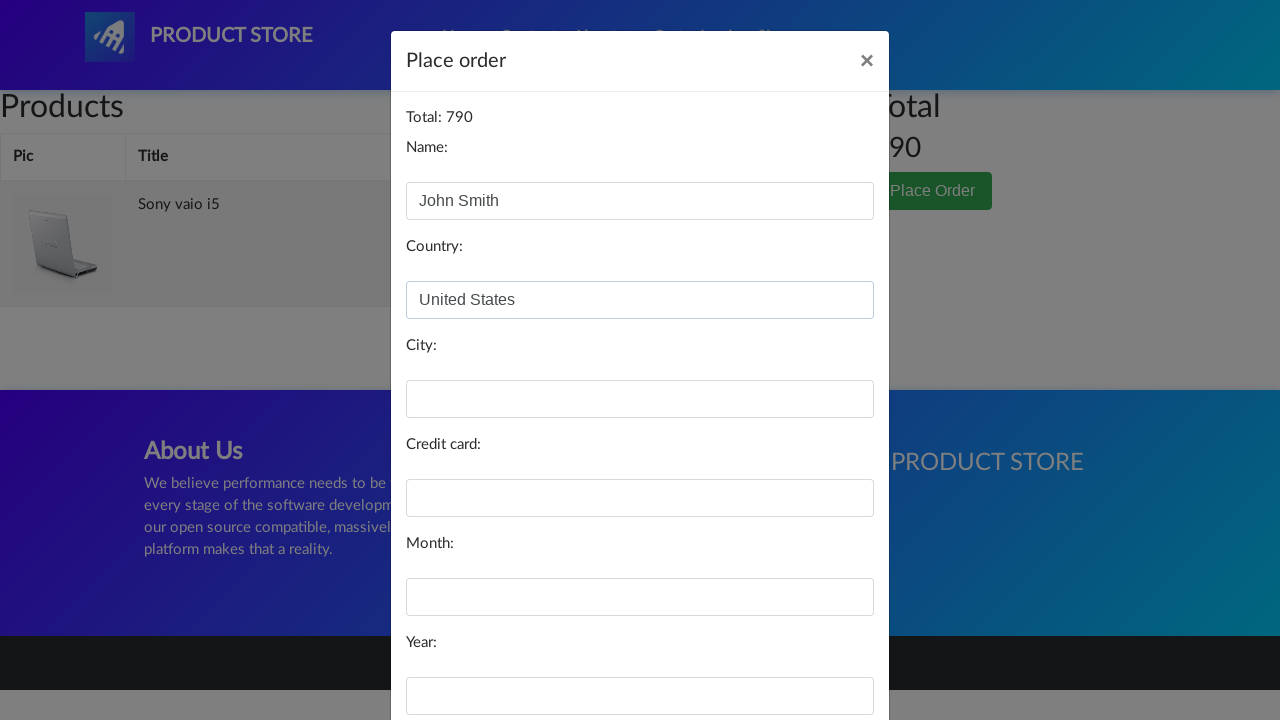

Filled in city field with 'New York' on input#city
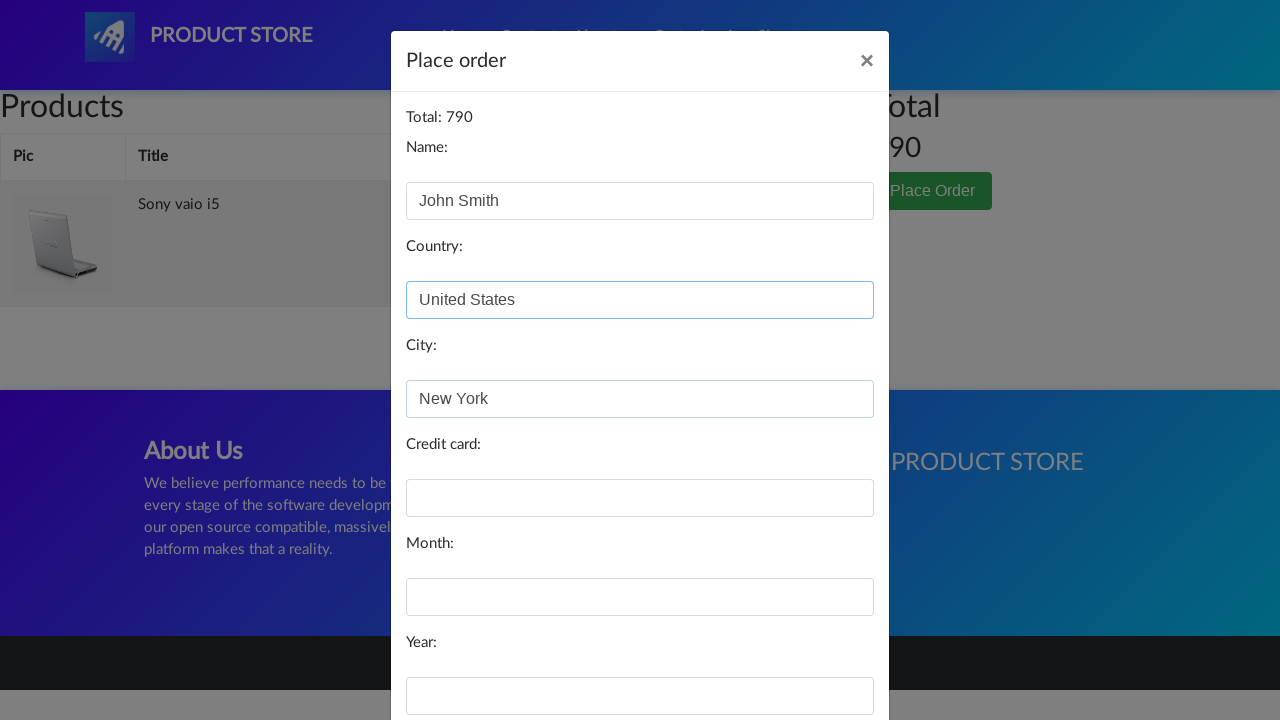

Filled in card number field on input#card
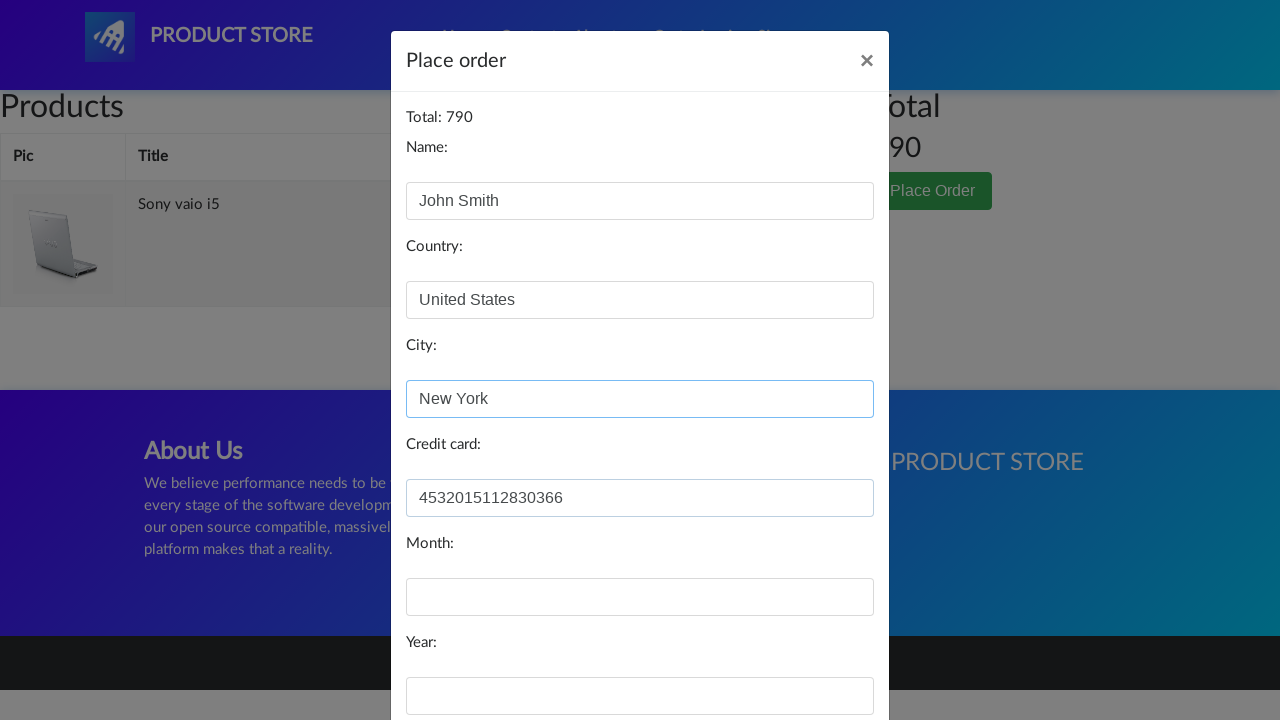

Filled in month field with '12' on input#month
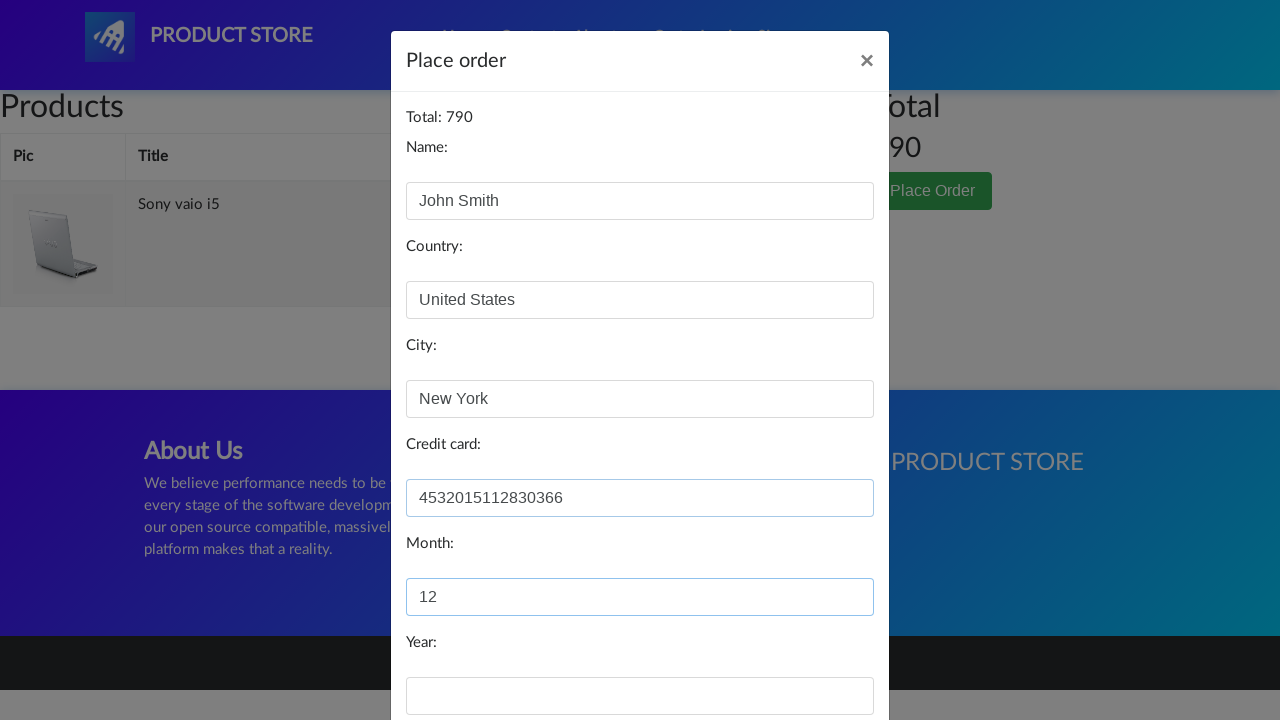

Filled in year field with '2025' on input#year
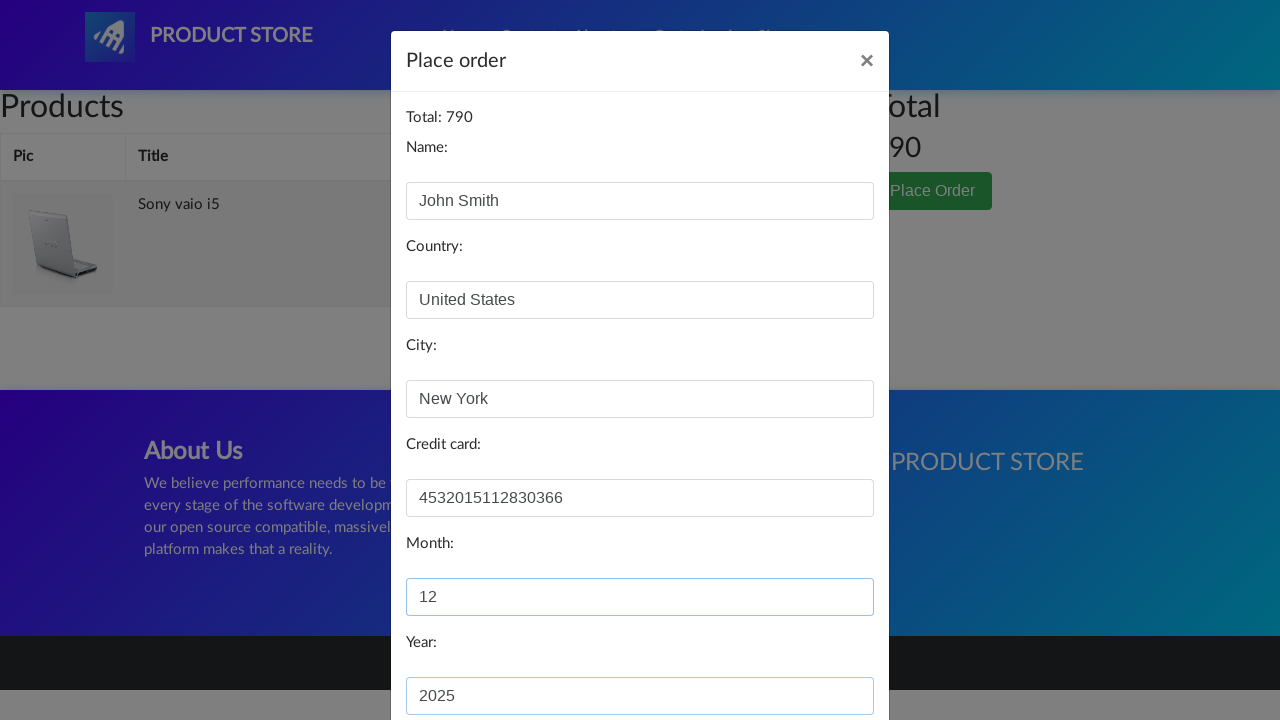

Clicked Purchase button to complete order at (823, 655) on button:has-text('Purchase')
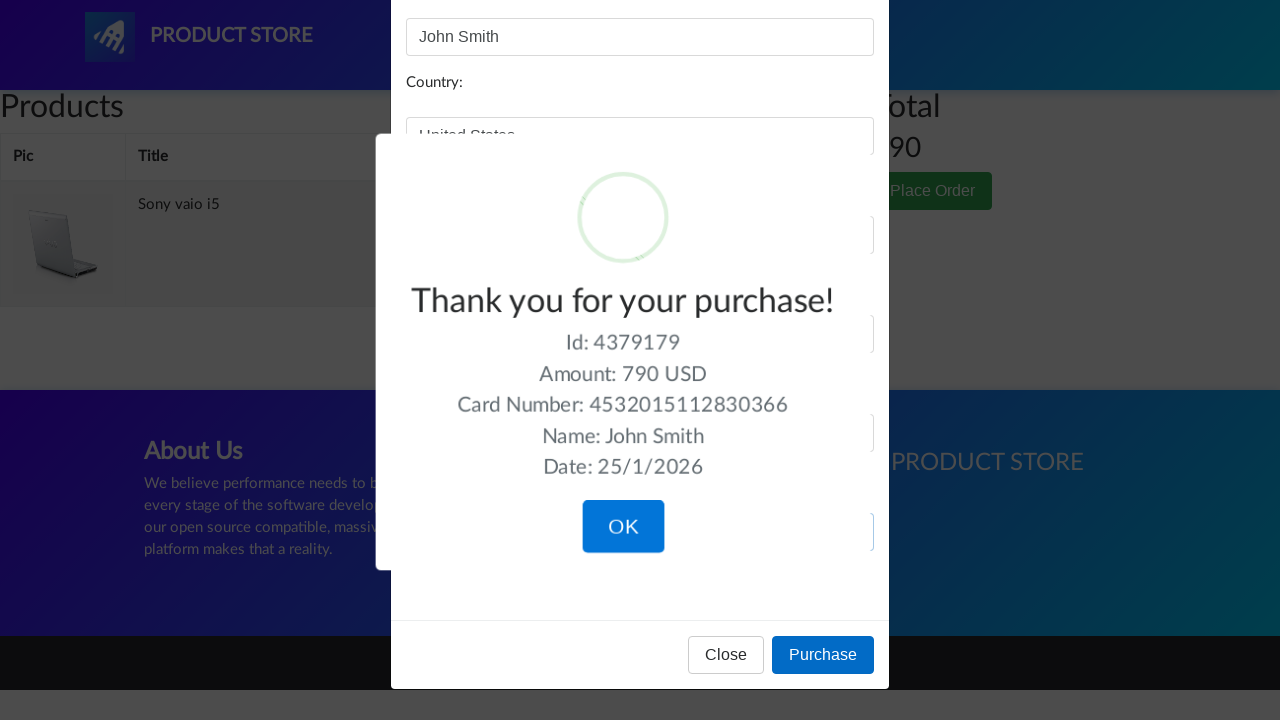

Confirmation alert appeared
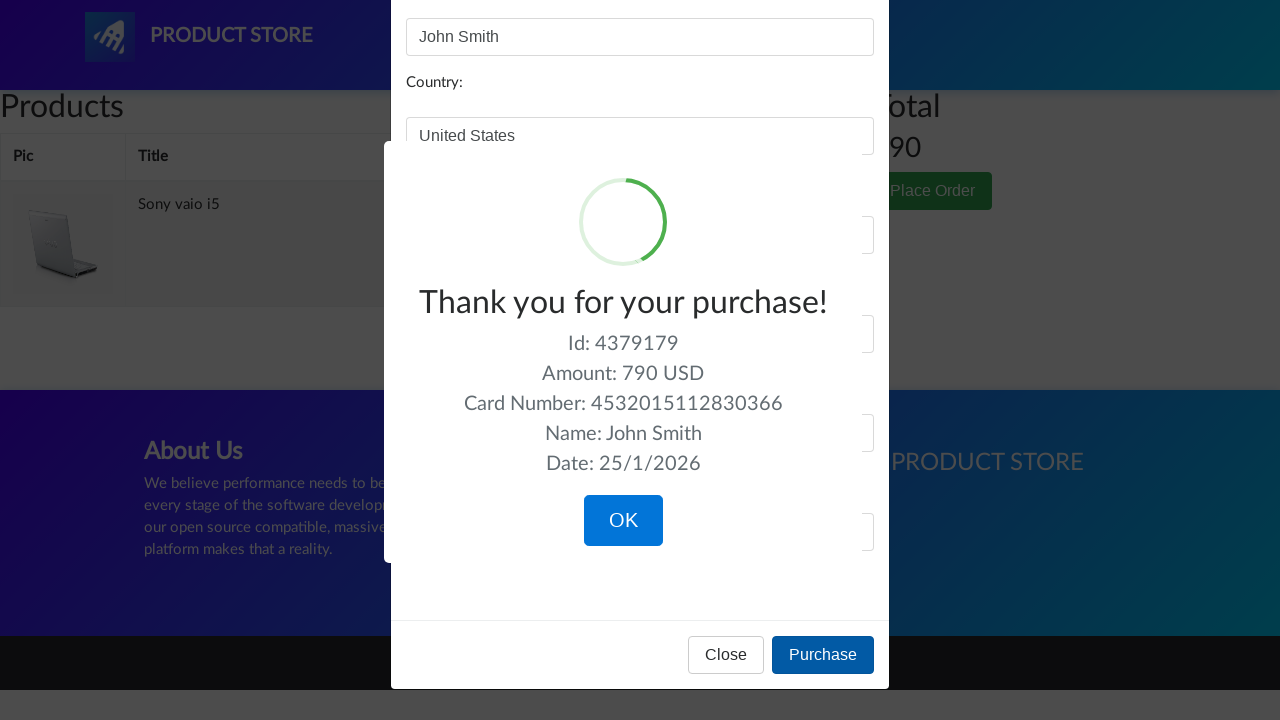

Clicked OK button on confirmation alert at (623, 521) on button:has-text('OK')
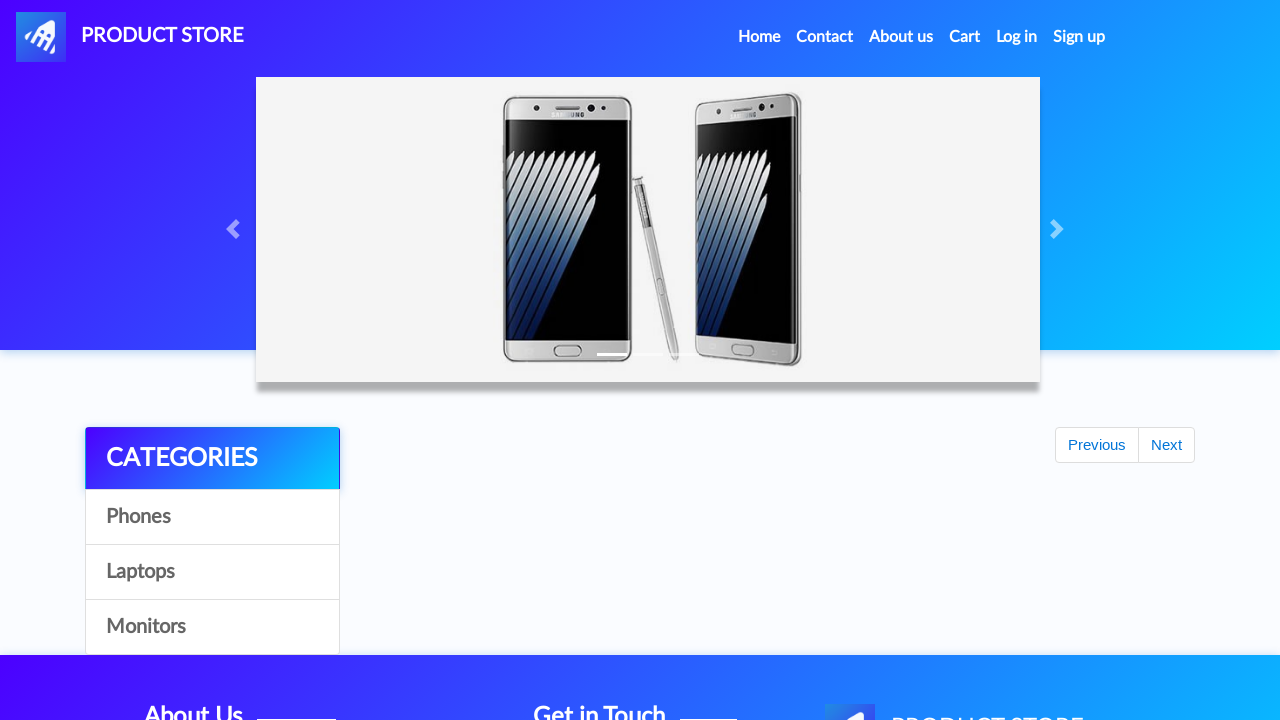

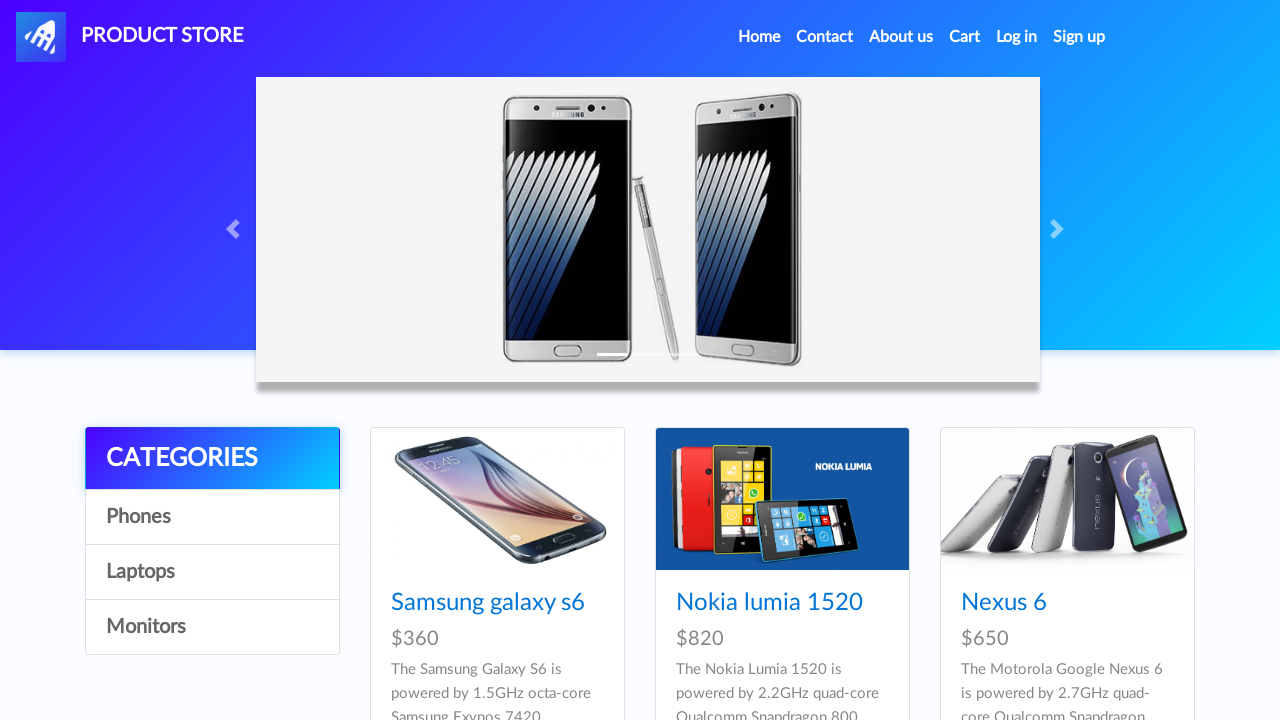